Tests dropdown selection functionality on a demo page by selecting an option from a select element

Starting URL: https://seleniumbase.io/demo_page

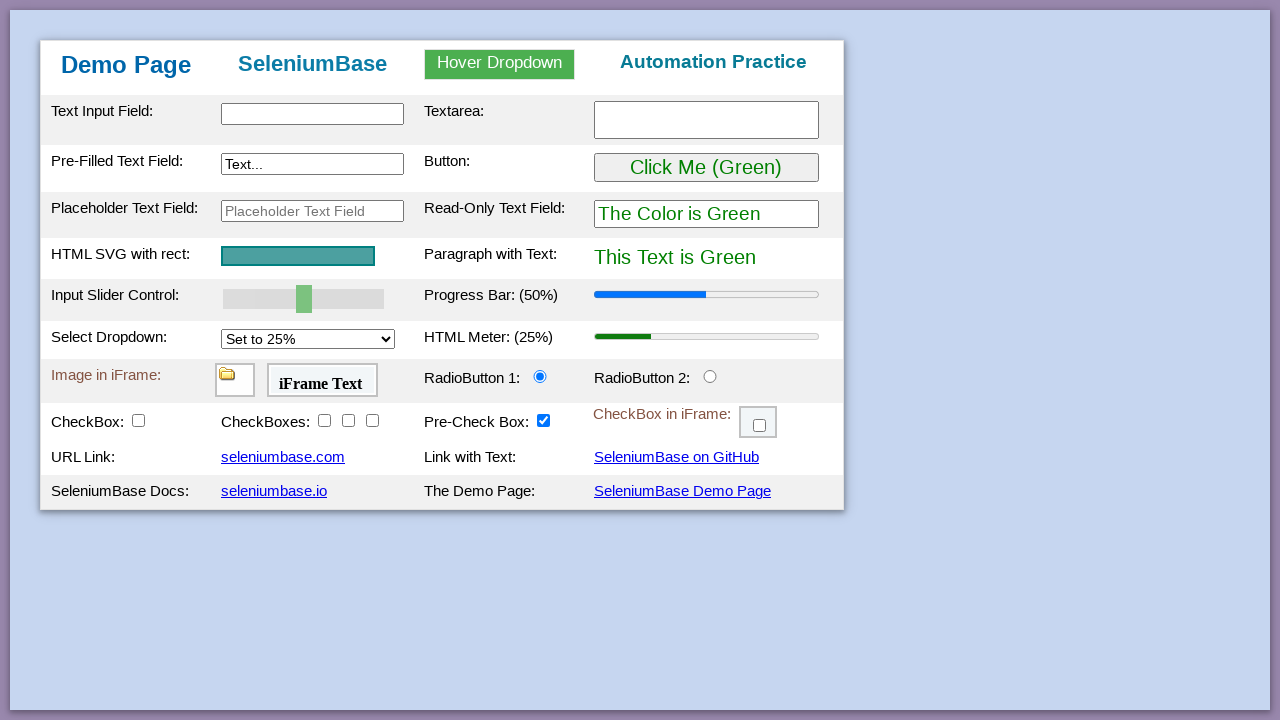

Navigated to demo page
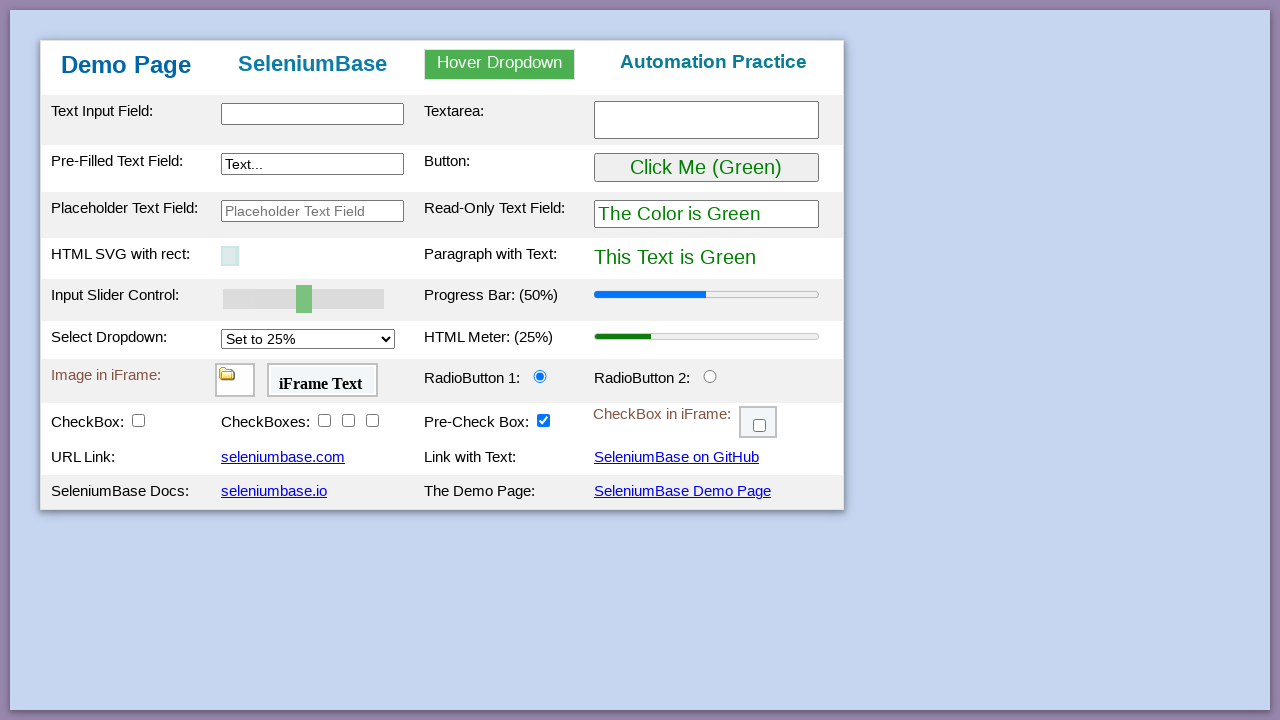

Selected the third option from dropdown using index 2 on #mySelect
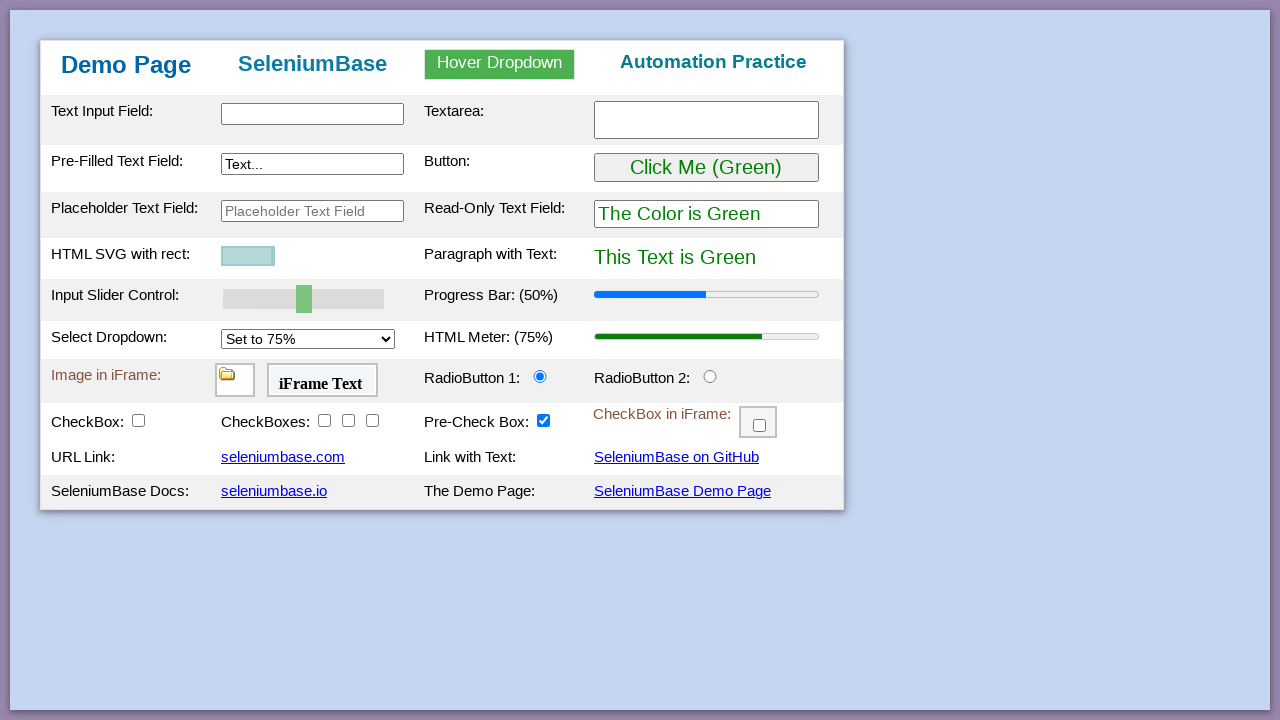

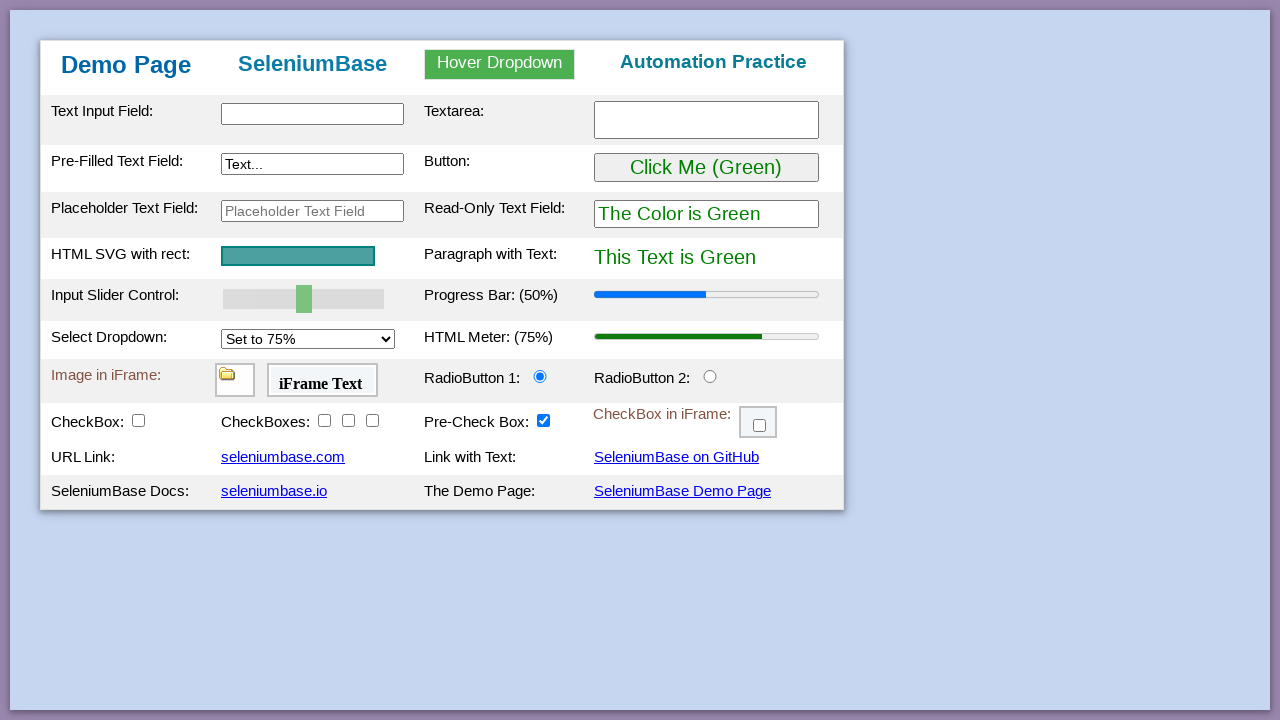